Tests clicking the Choose Insurance button and verifying navigation to insurance page

Starting URL: https://polis812.github.io/vacuu/

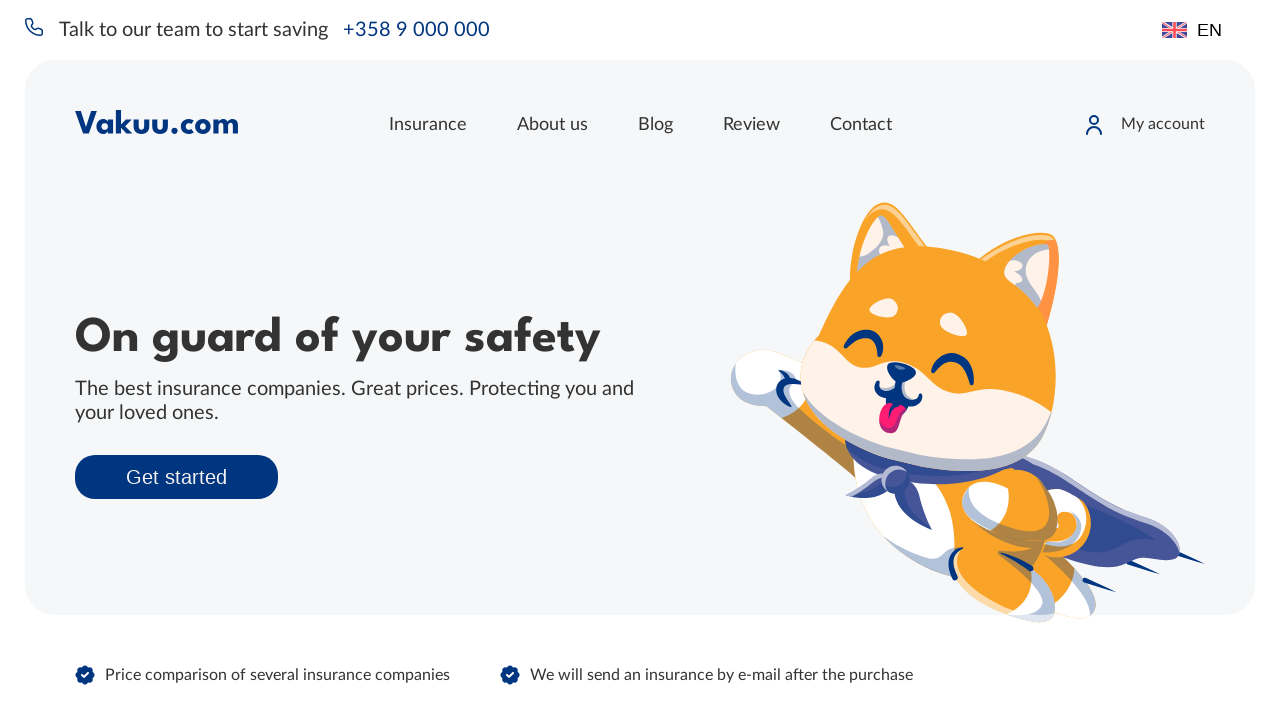

Located Choose Insurance button
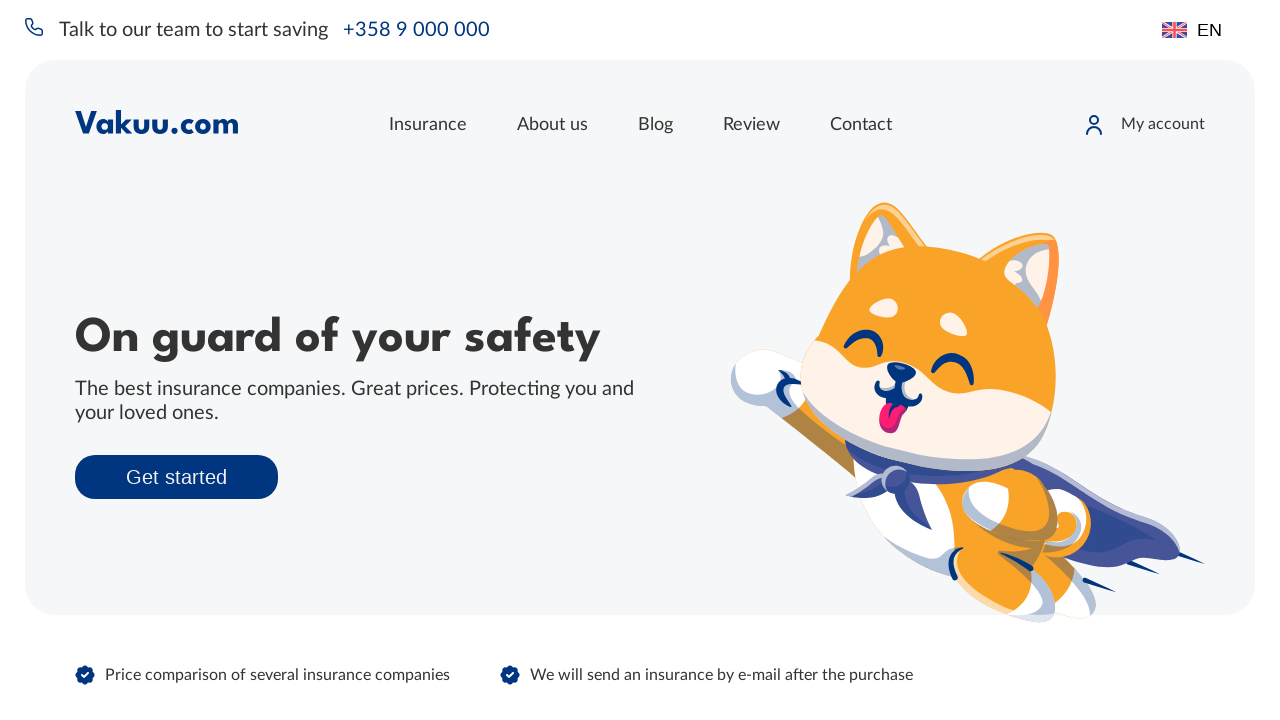

Choose Insurance button became visible
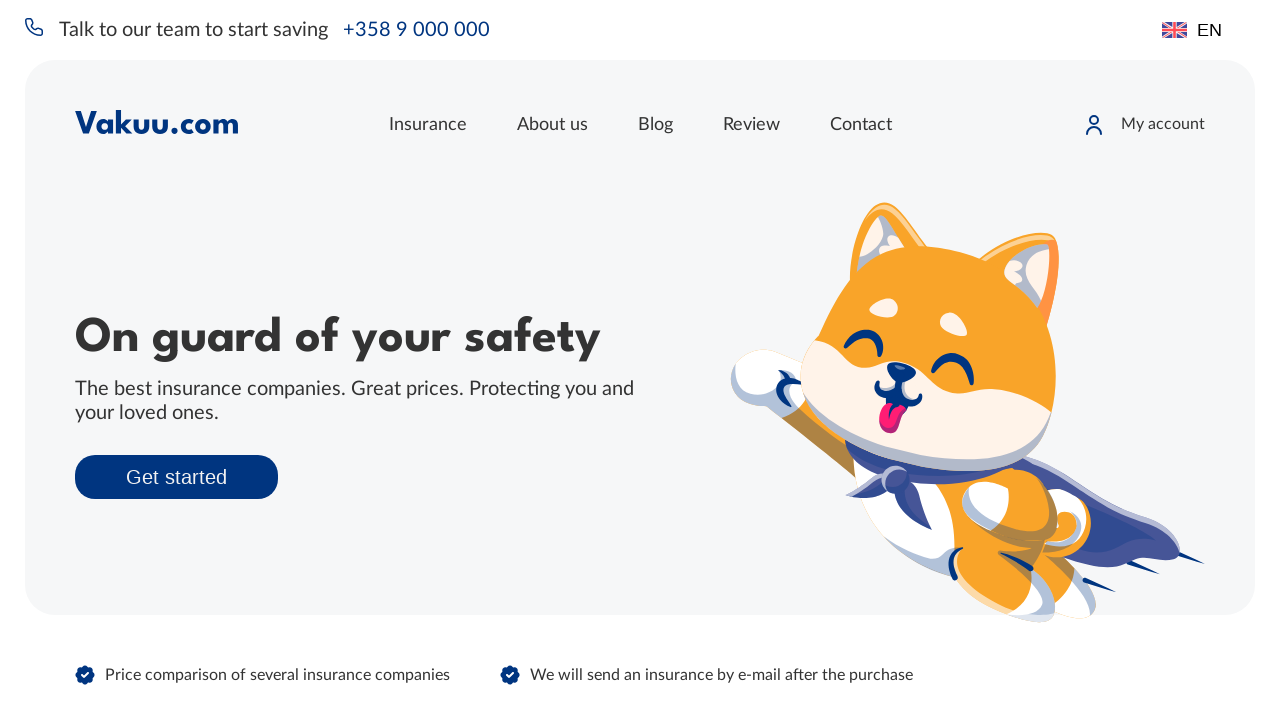

Clicked Choose Insurance button at (640, 360) on xpath=//*[@id="app"]/div[2]/div[8]/button
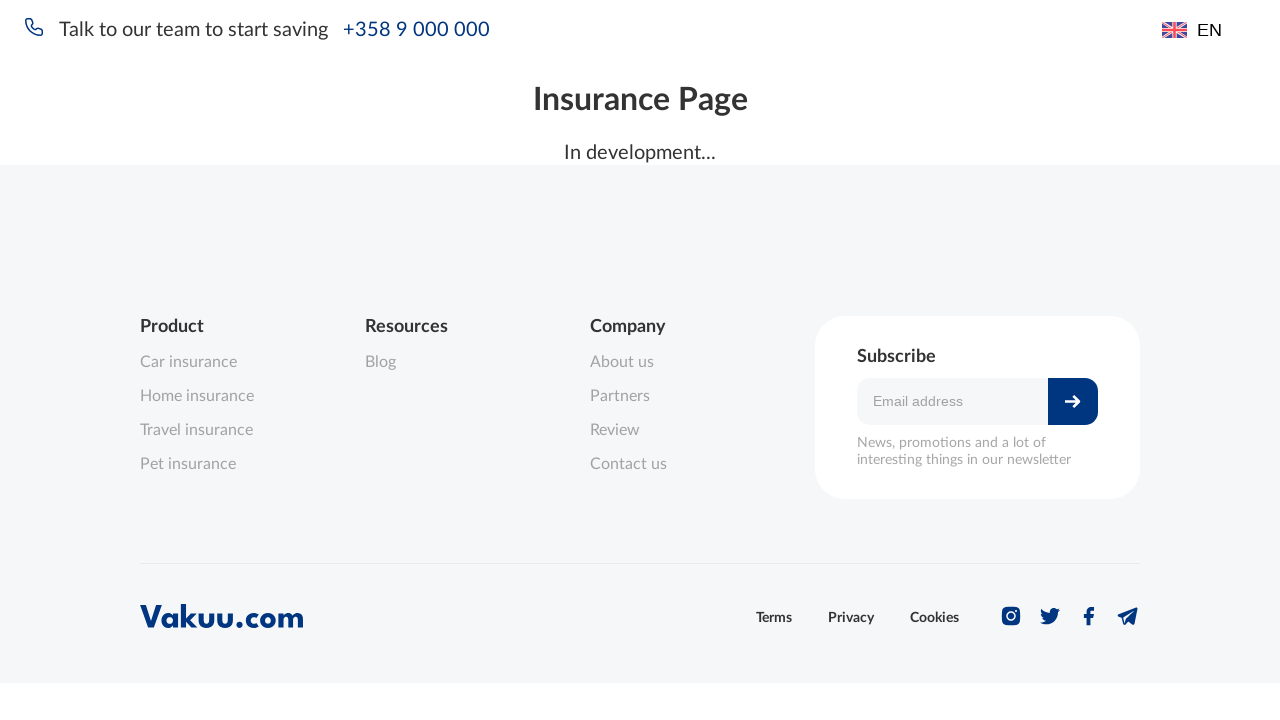

Navigation to insurance page completed
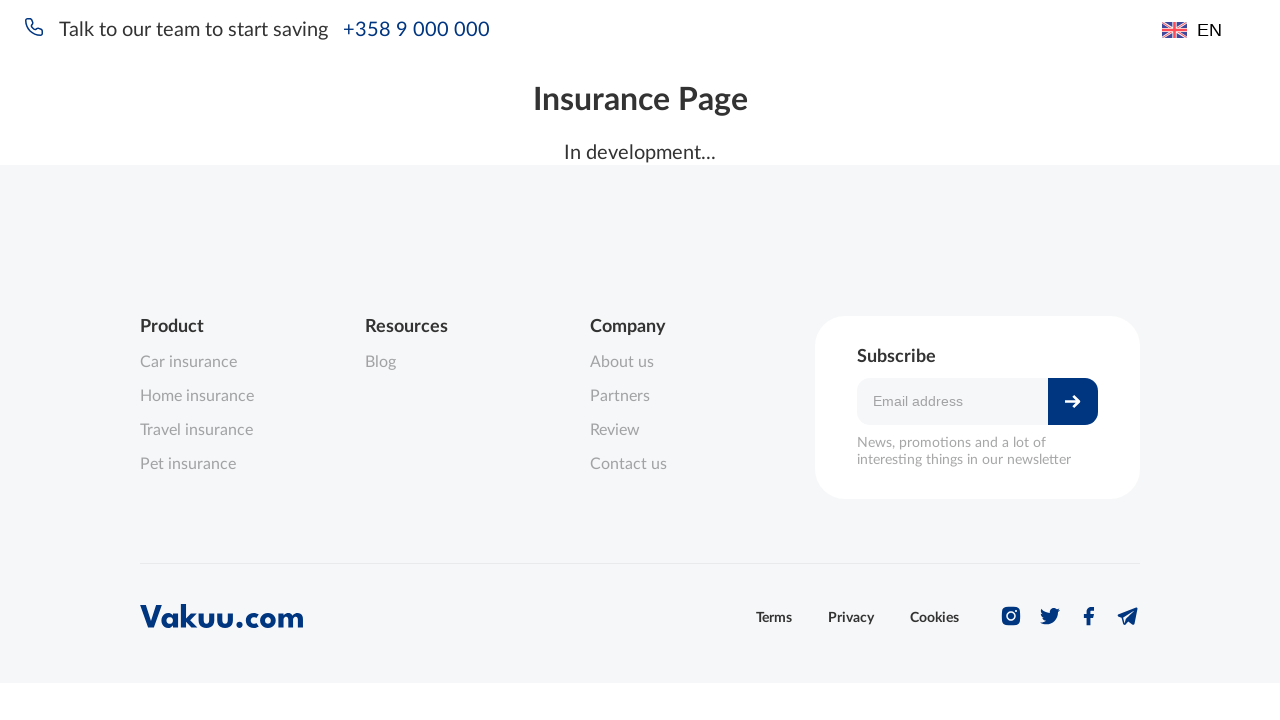

Development message is visible on insurance page
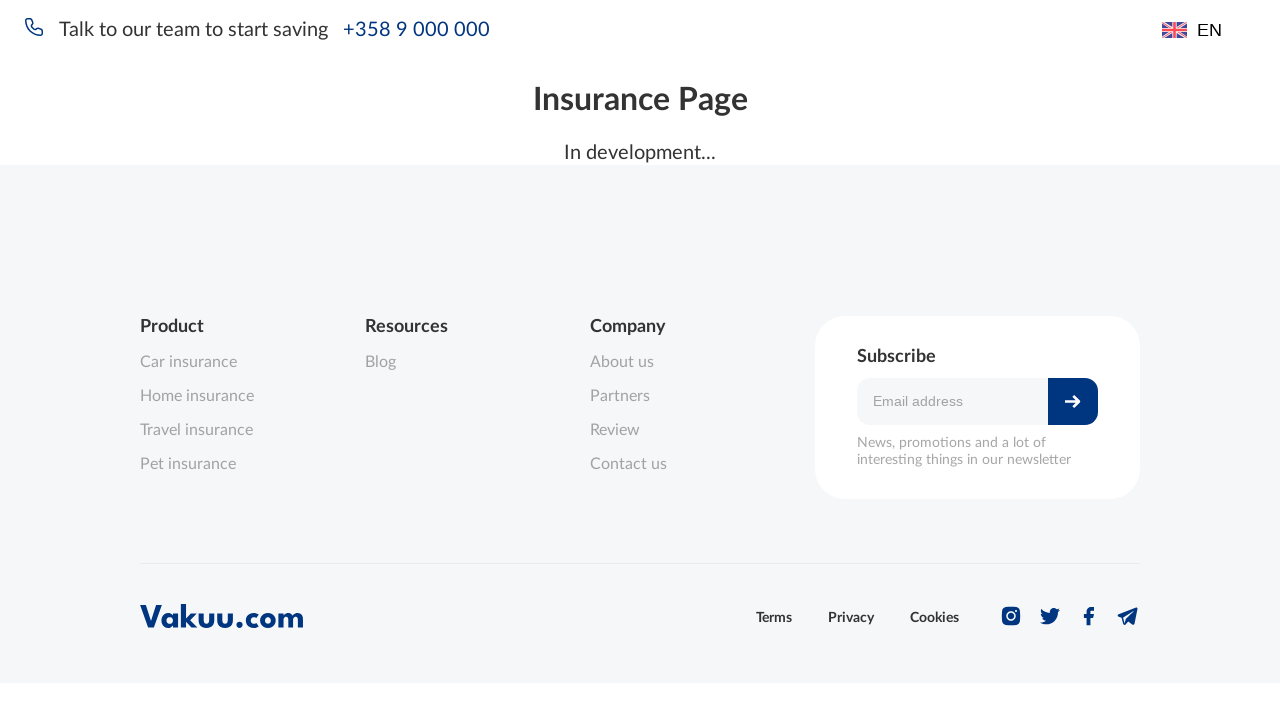

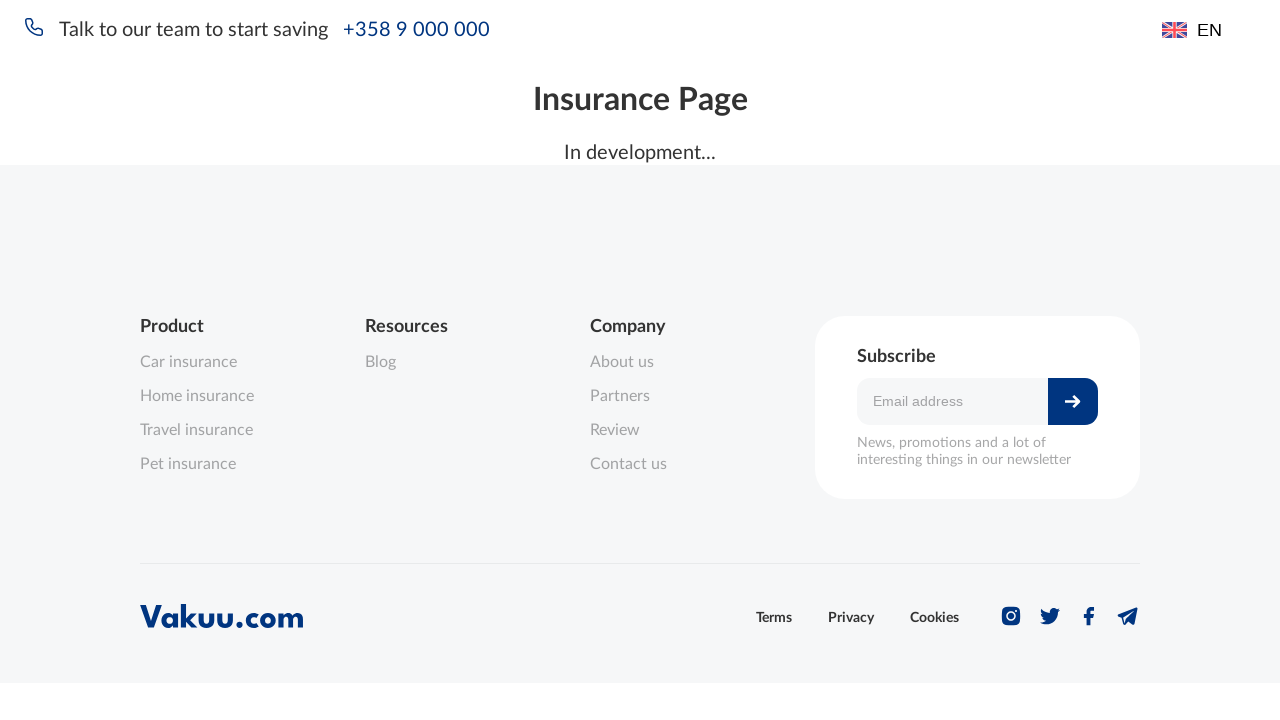